Tests login error message when password is not provided using page object model pattern

Starting URL: https://www.saucedemo.com/

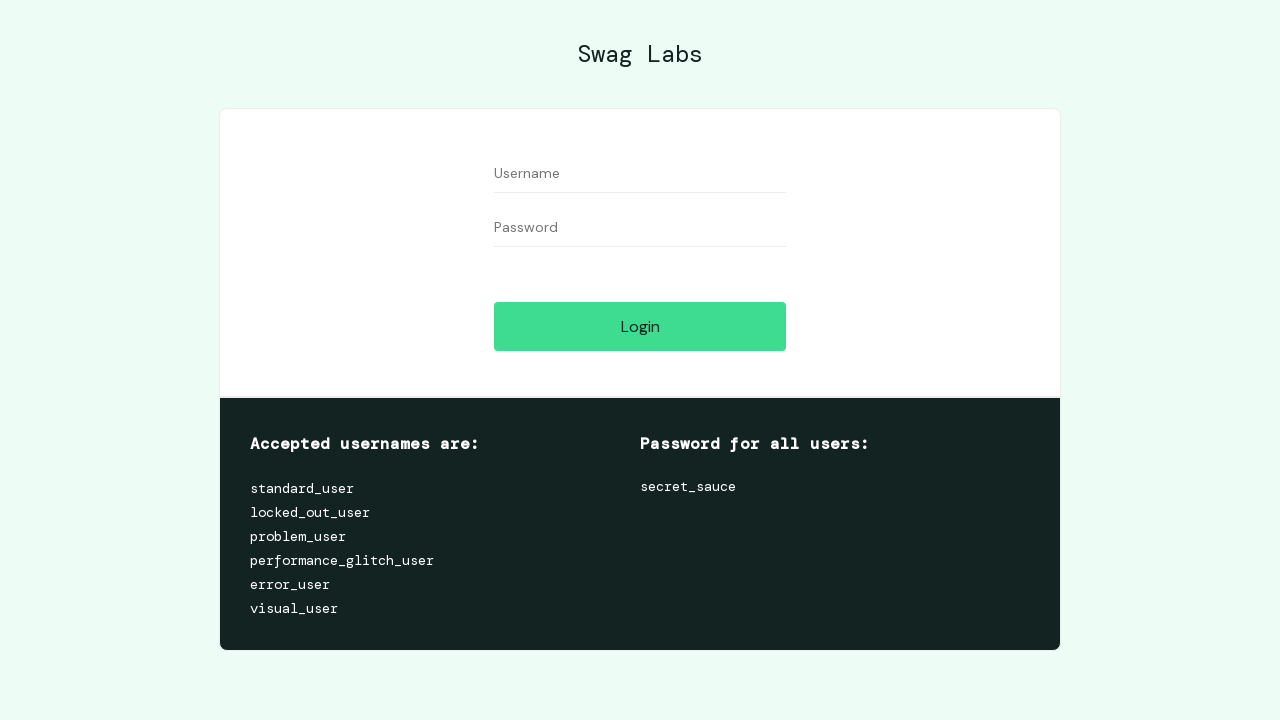

Filled username field with 'Sandris' on #user-name
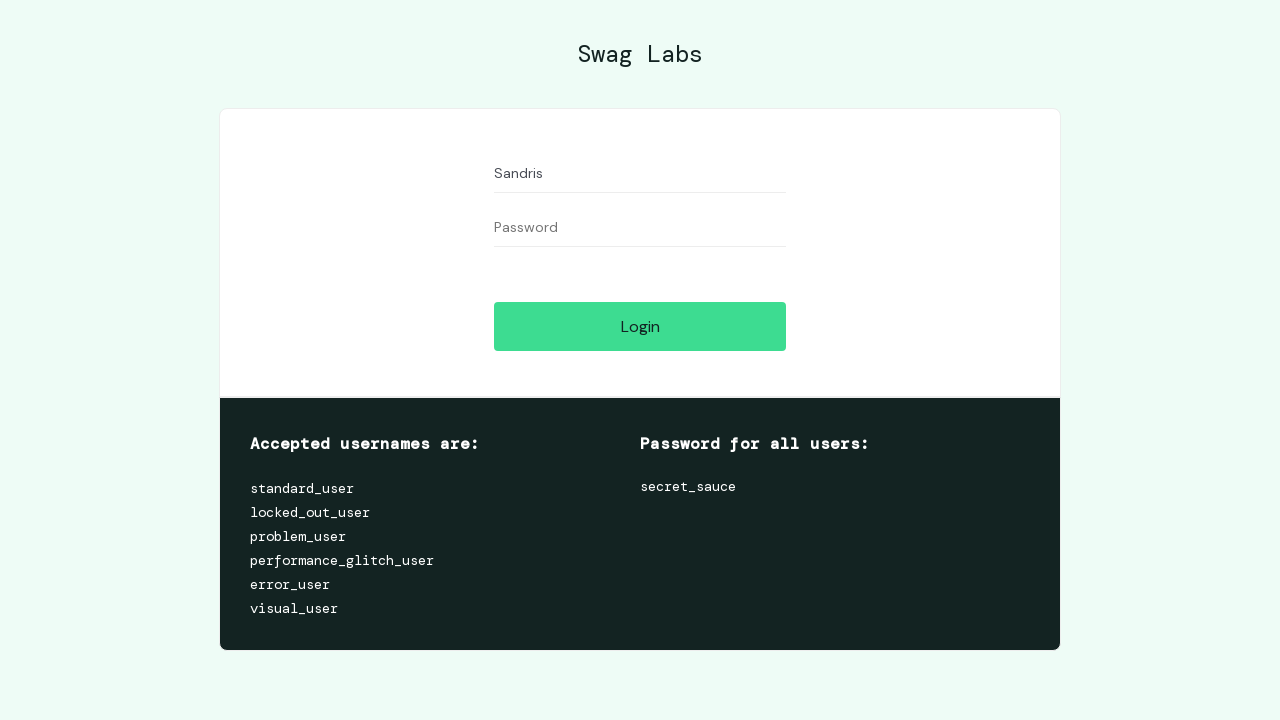

Left password field empty on input[name='password']
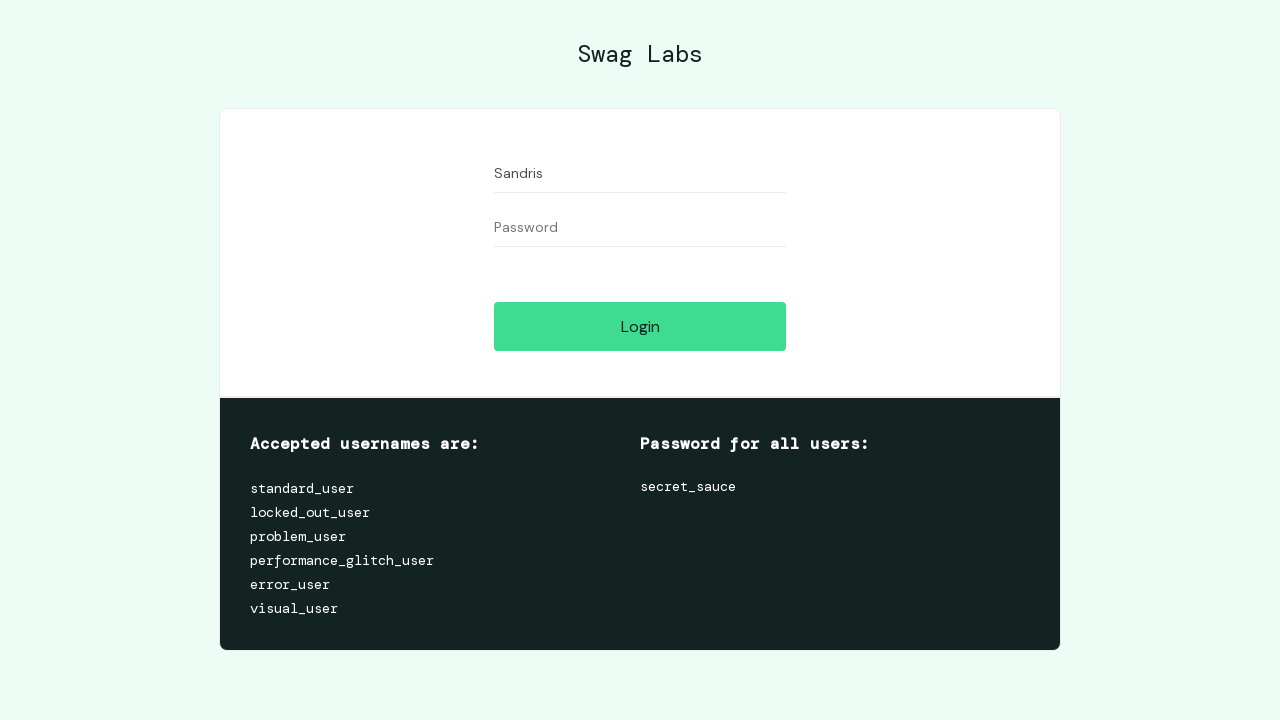

Clicked login button at (640, 326) on #login-button
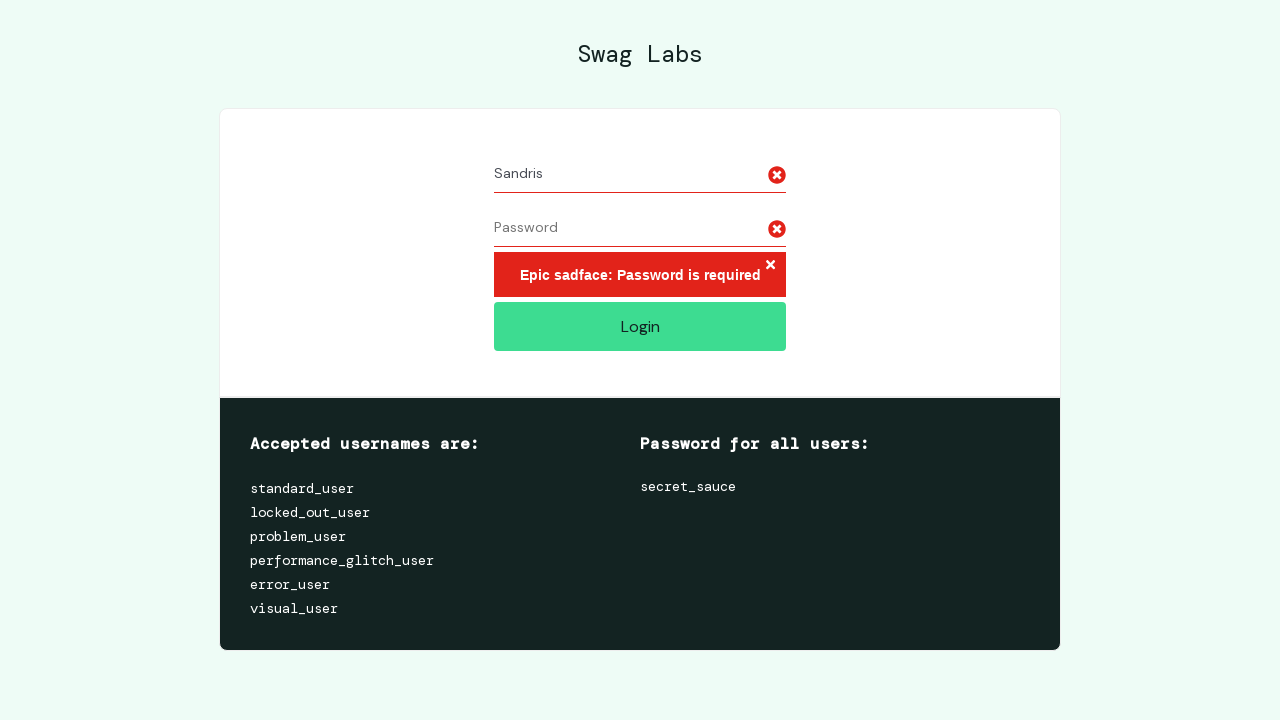

Error message appeared confirming password is required
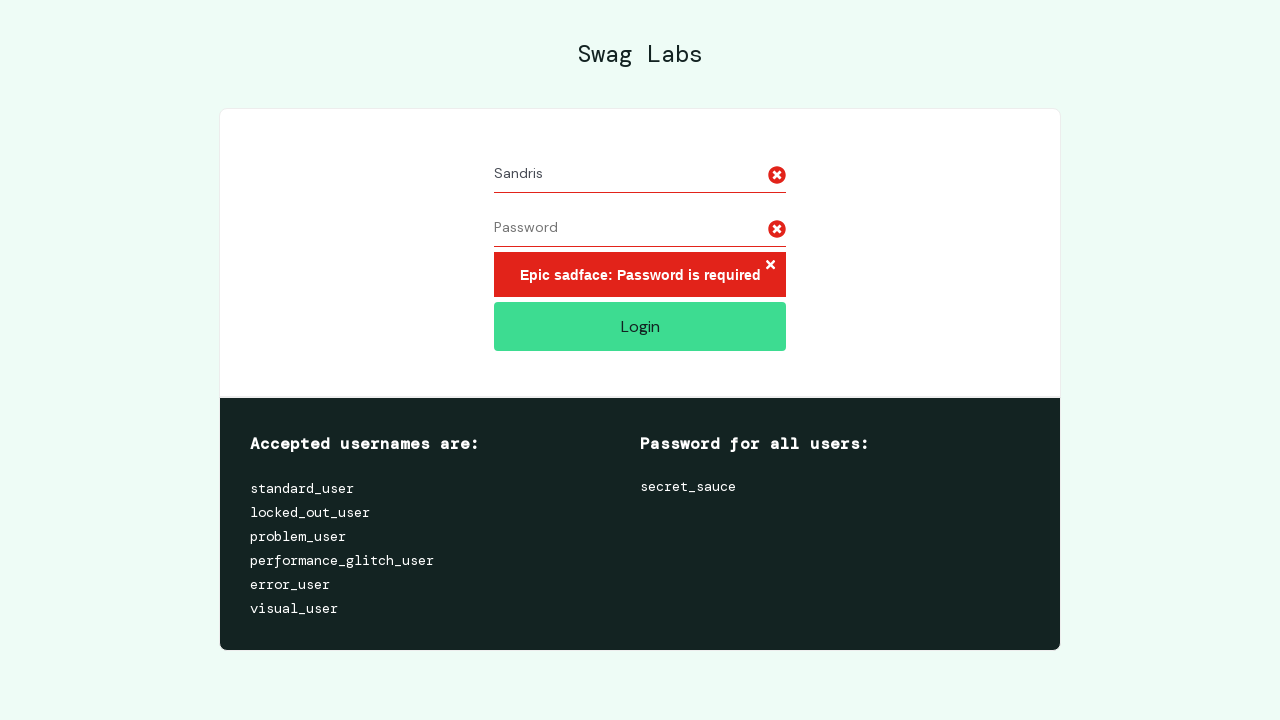

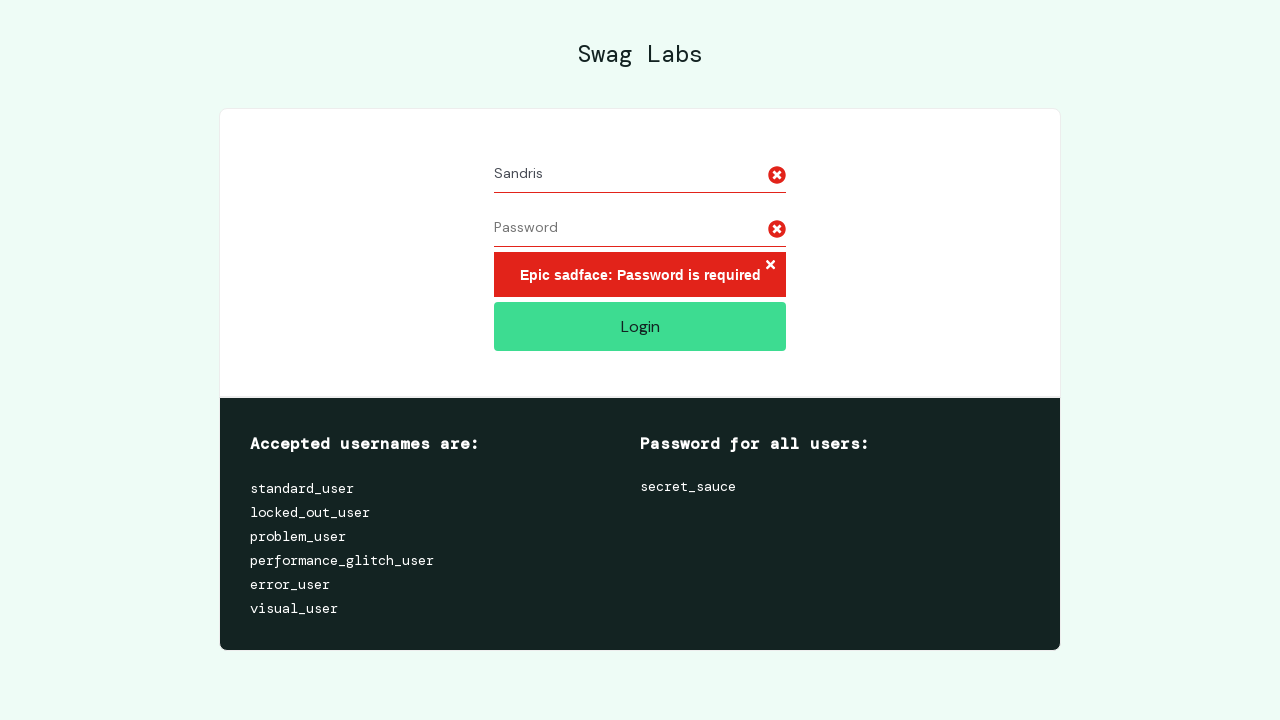